Tests the selectable functionality by clicking on the Selectable link and selecting an item from the list

Starting URL: https://jqueryui.com/

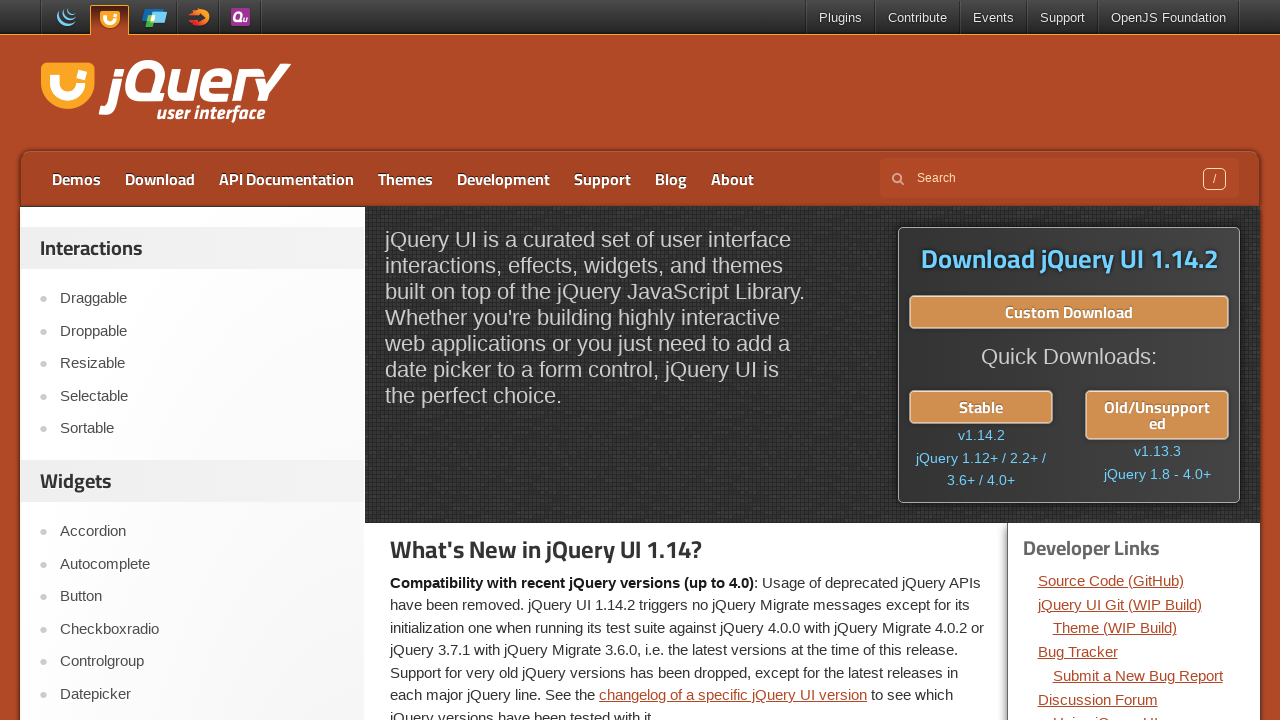

Clicked on Selectable link at (202, 396) on a:text('Selectable')
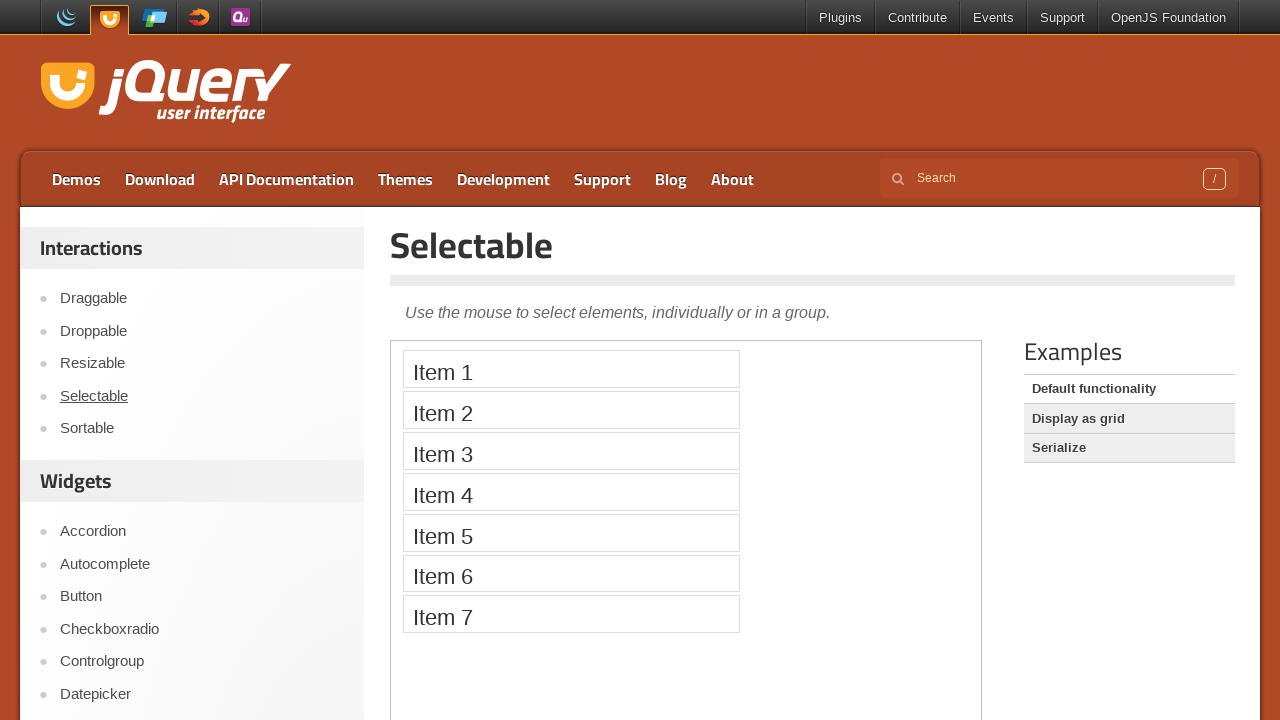

Located demo iframe
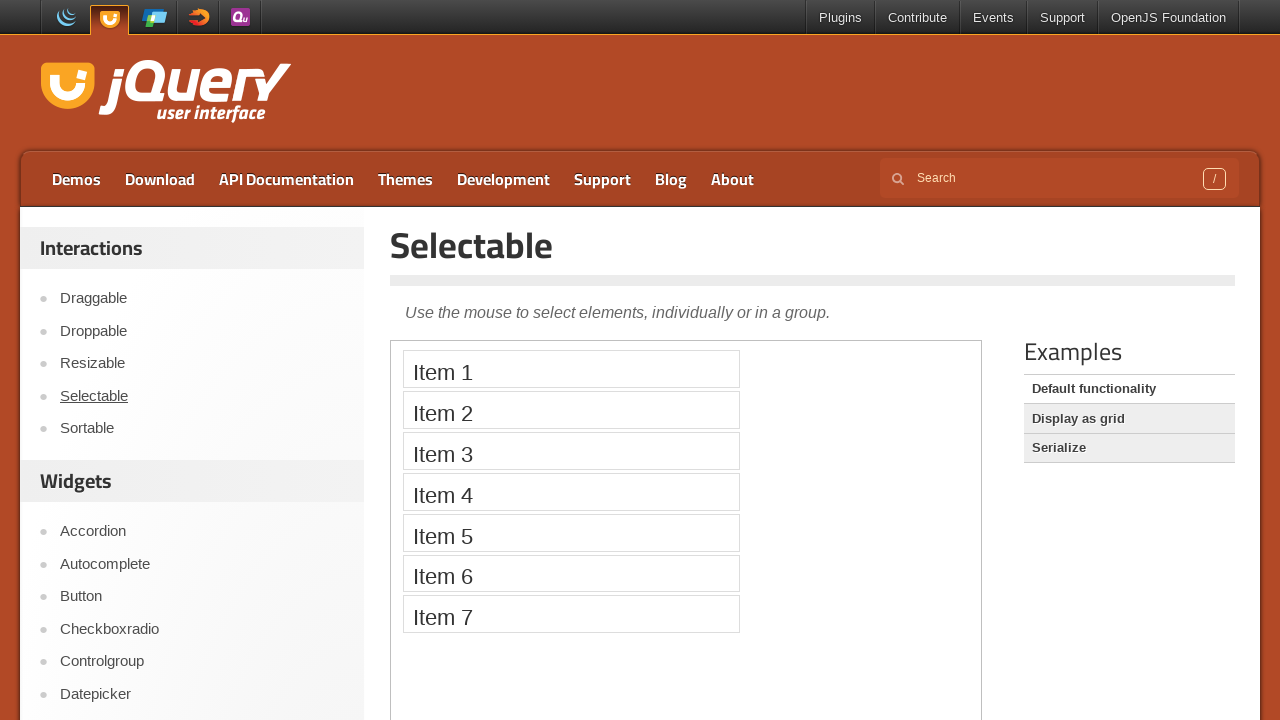

Selected item 4 from the selectable list at (571, 492) on iframe.demo-frame >> nth=0 >> internal:control=enter-frame >> #selectable > li:n
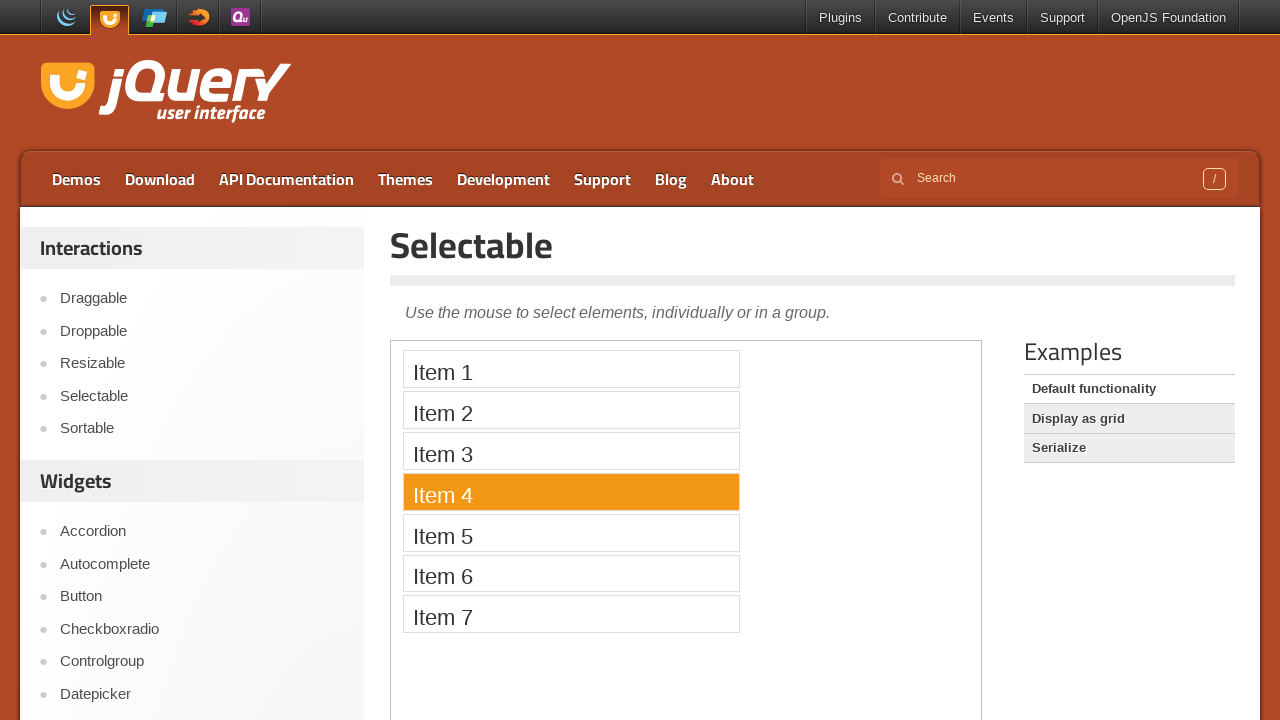

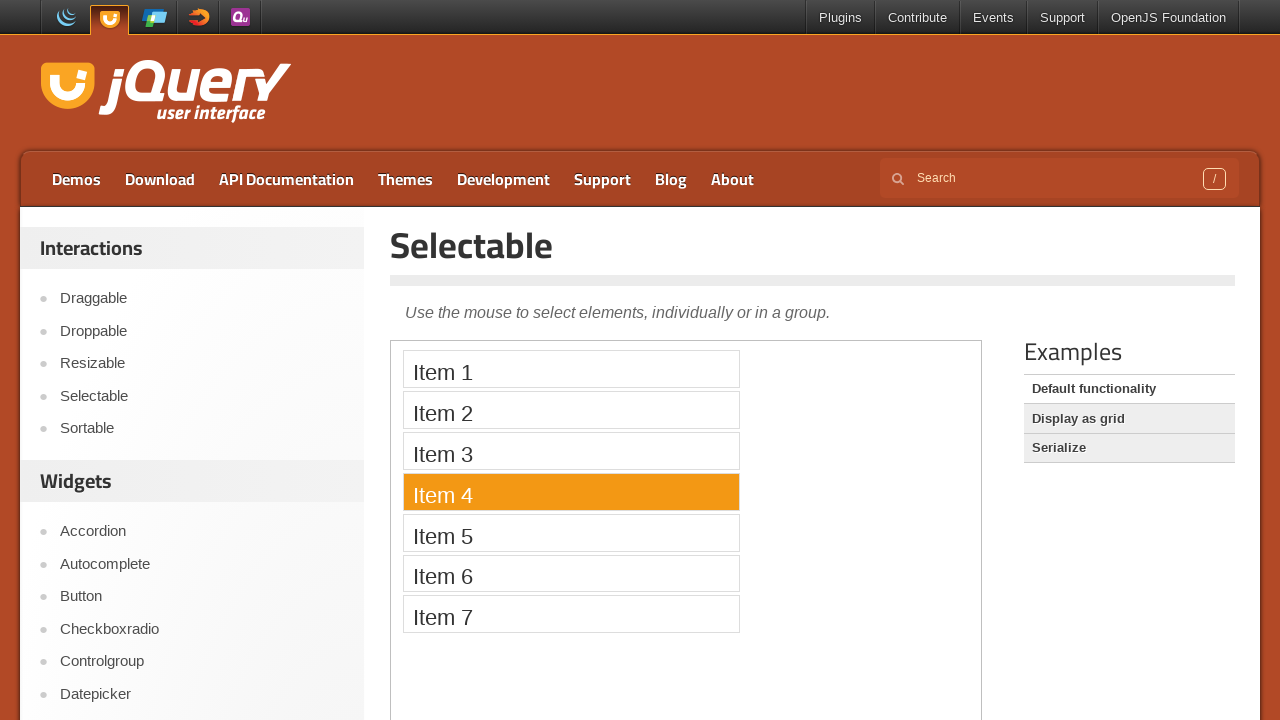